Tests navigation to the Pricing page by clicking the Pricing link and verifying the URL contains "pricing.html"

Starting URL: https://classic.freecrm.com/

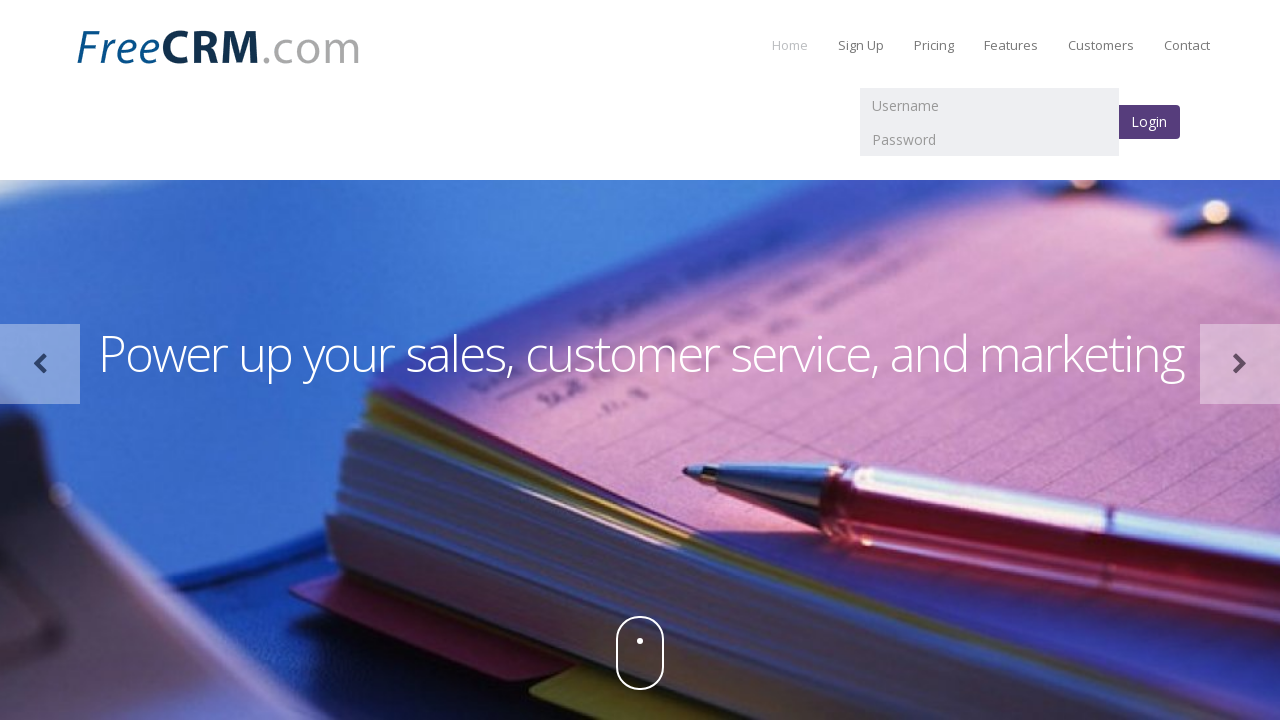

Clicked on the Pricing link at (934, 45) on xpath=//a[text()='Pricing']
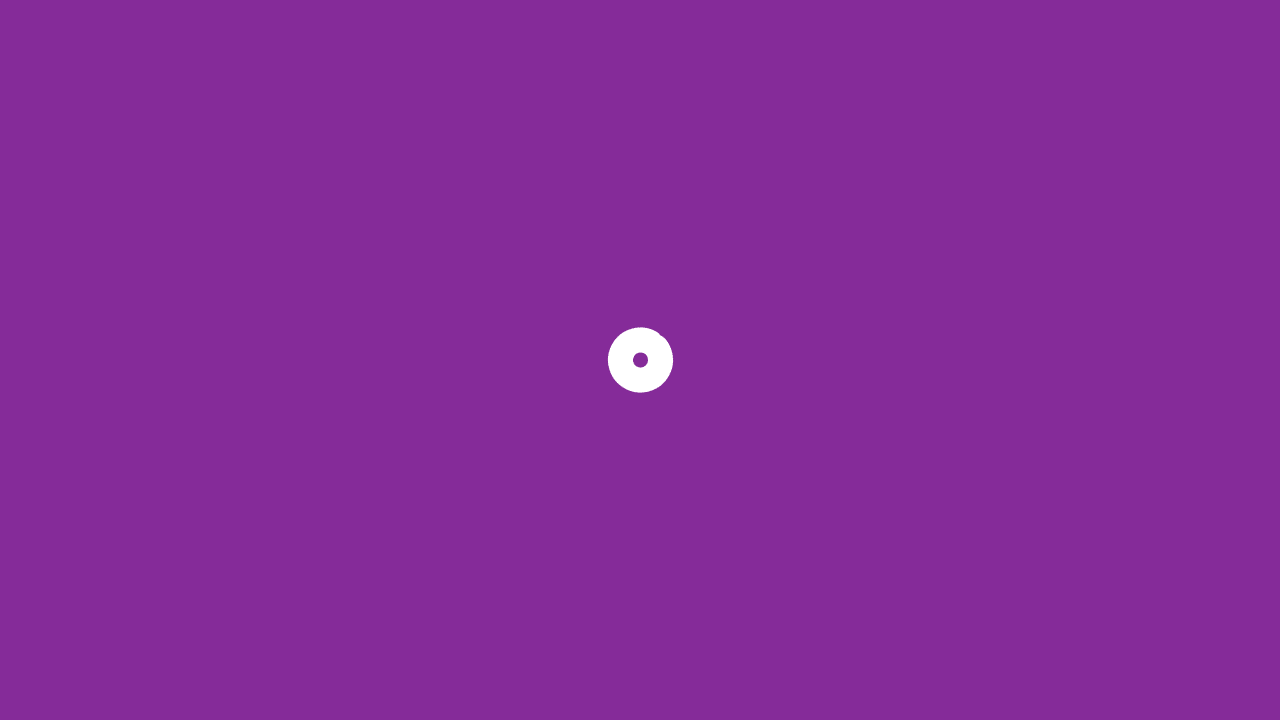

Navigation to pricing page completed and URL verified to contain 'pricing.html'
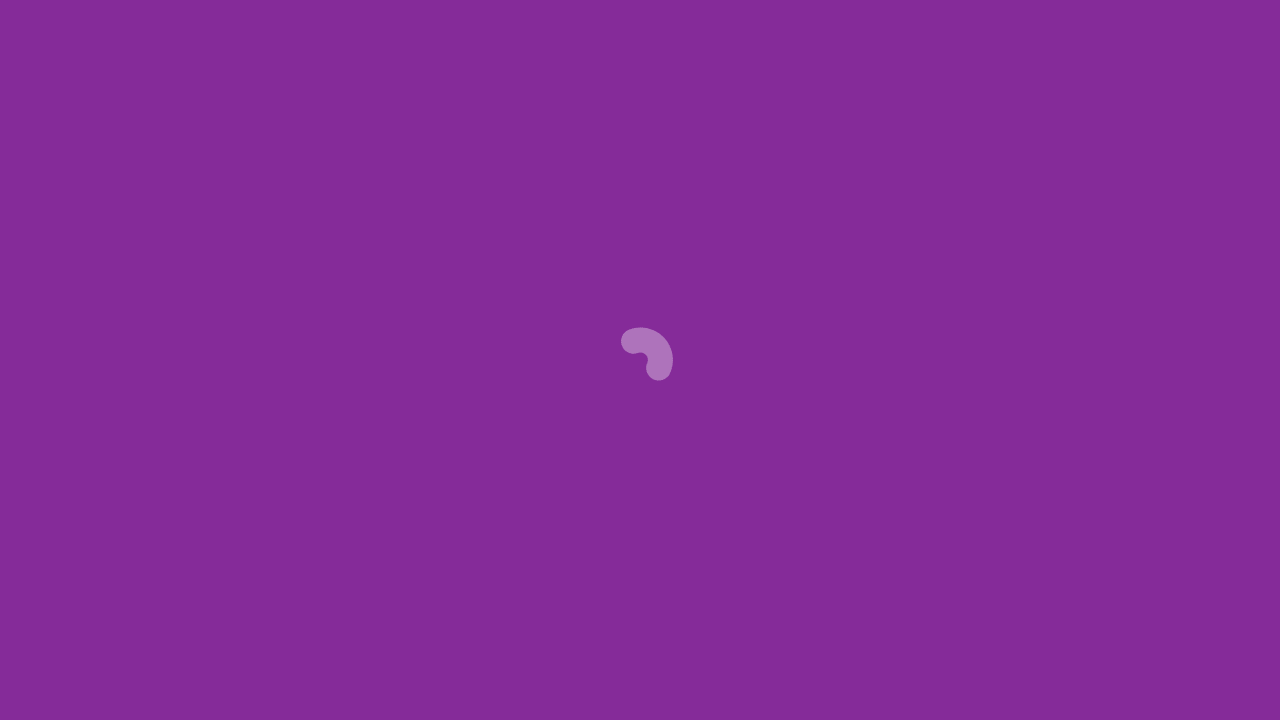

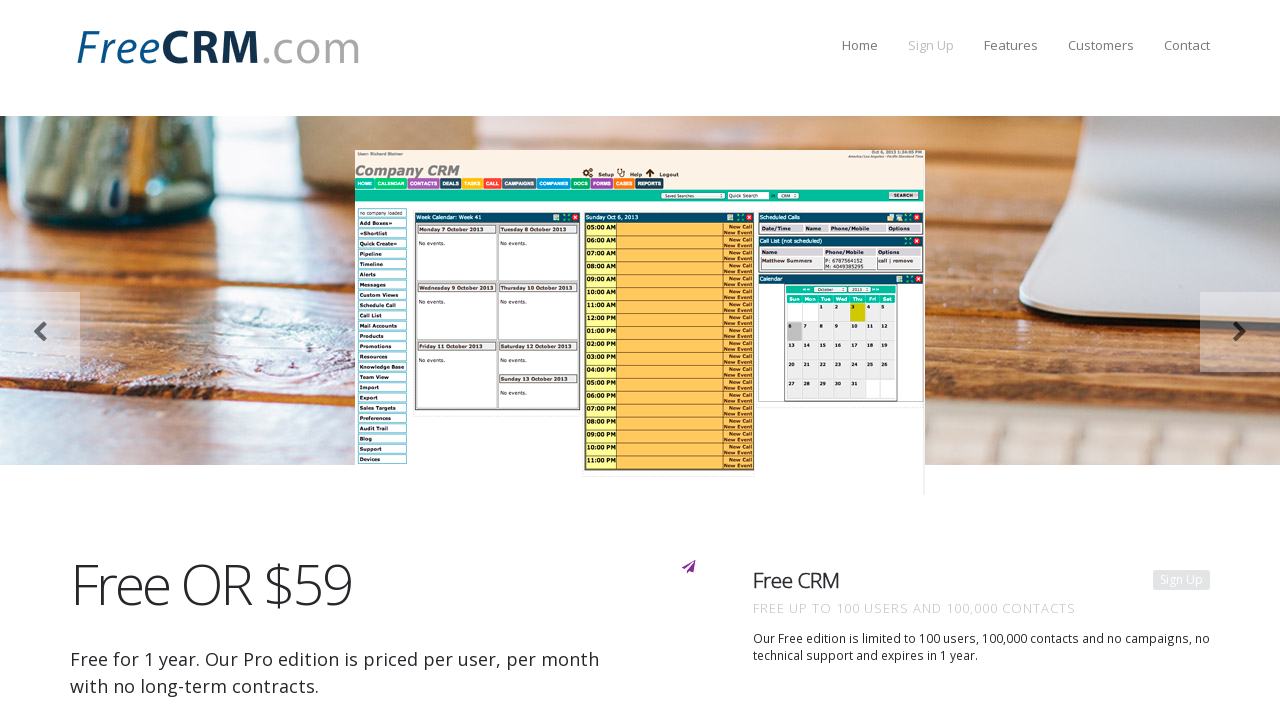